Tests drag functionality by dragging an element horizontally within an iframe

Starting URL: https://jqueryui.com/draggable/

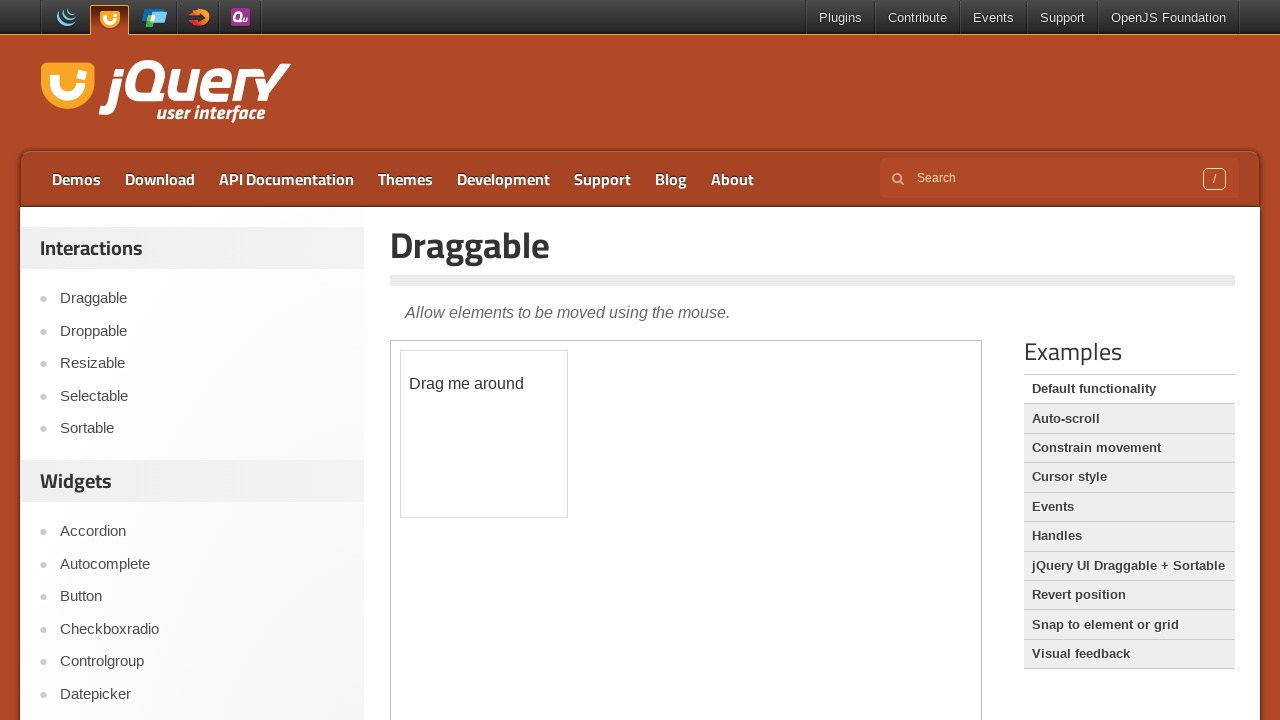

Located the iframe containing draggable element
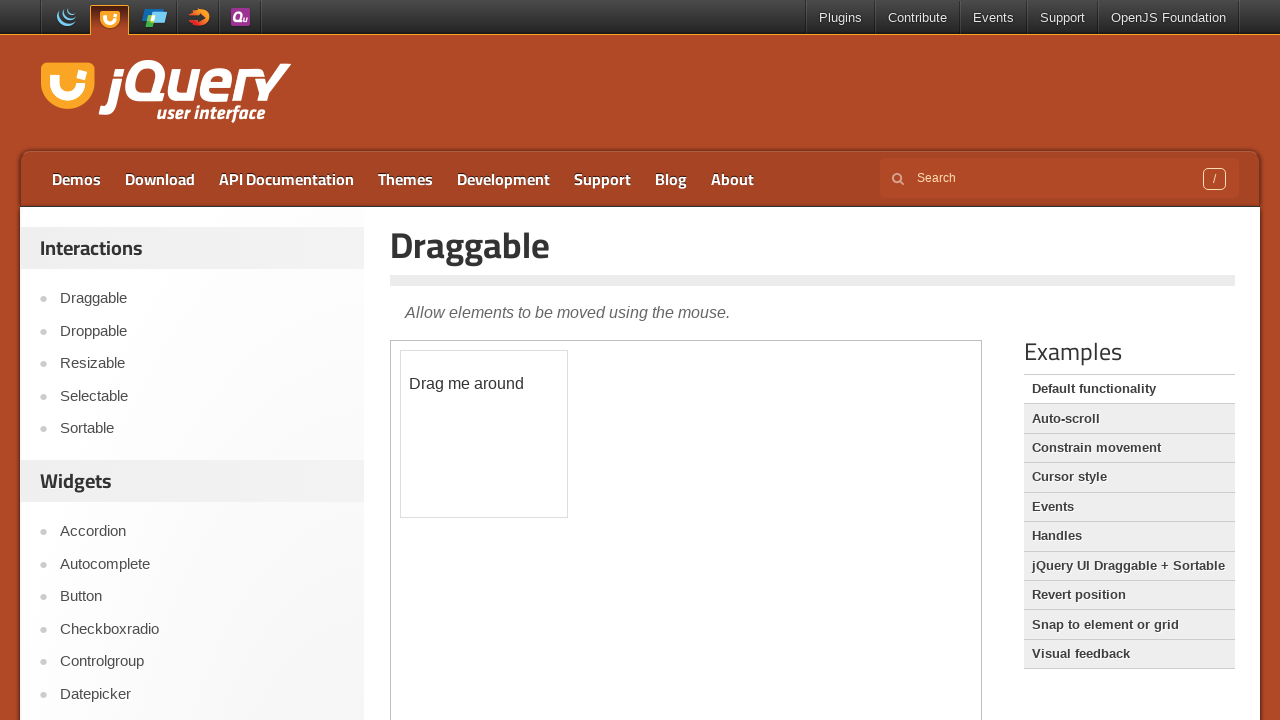

Located the draggable element with id 'draggable'
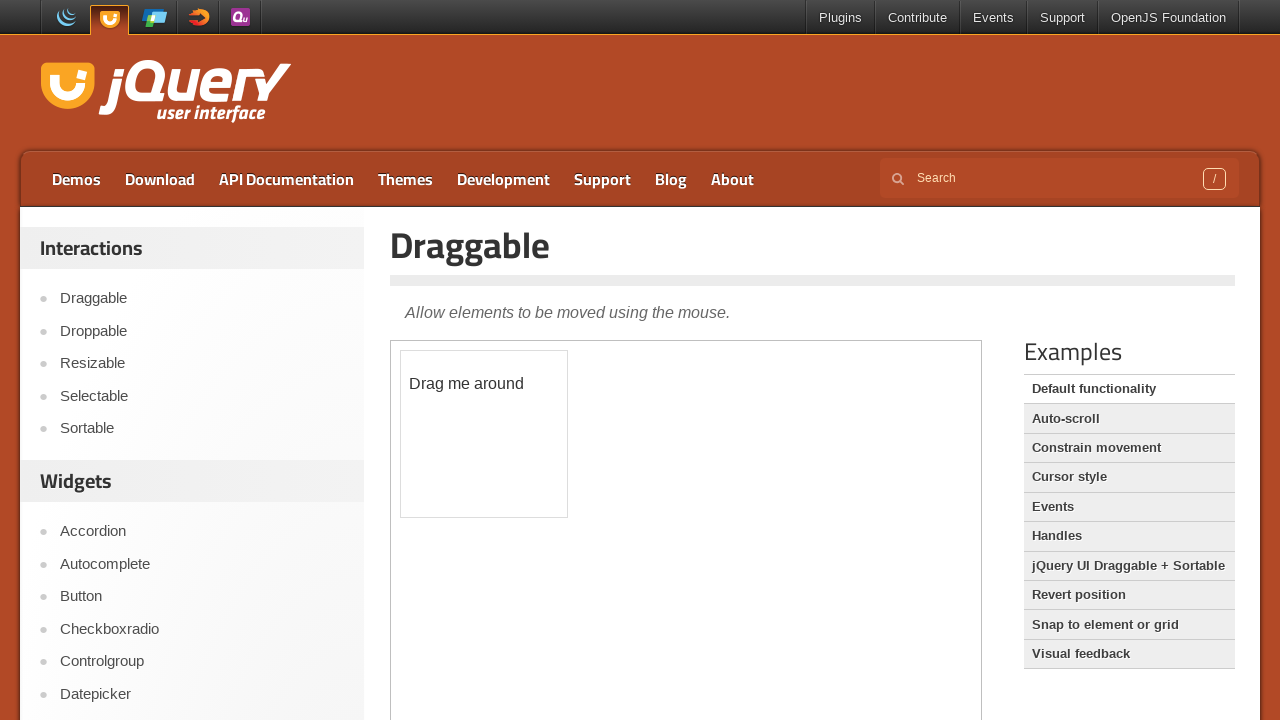

Dragged the element 50 pixels to the right at (451, 351)
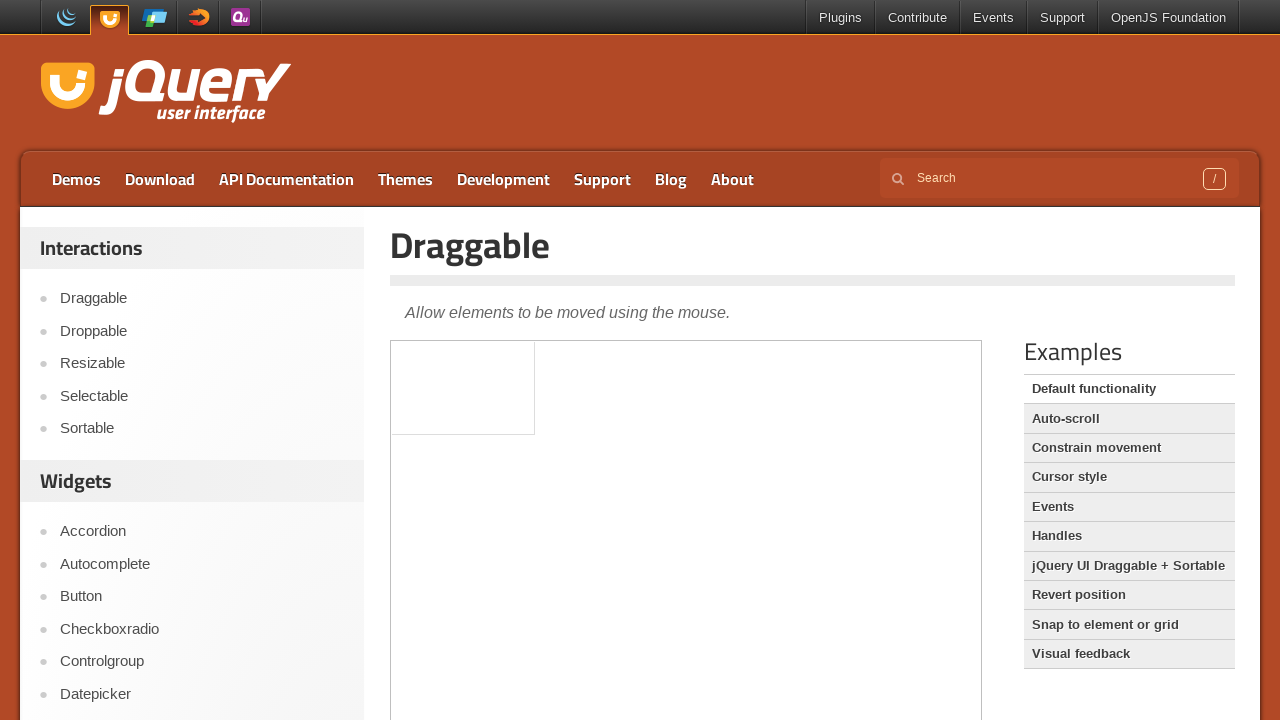

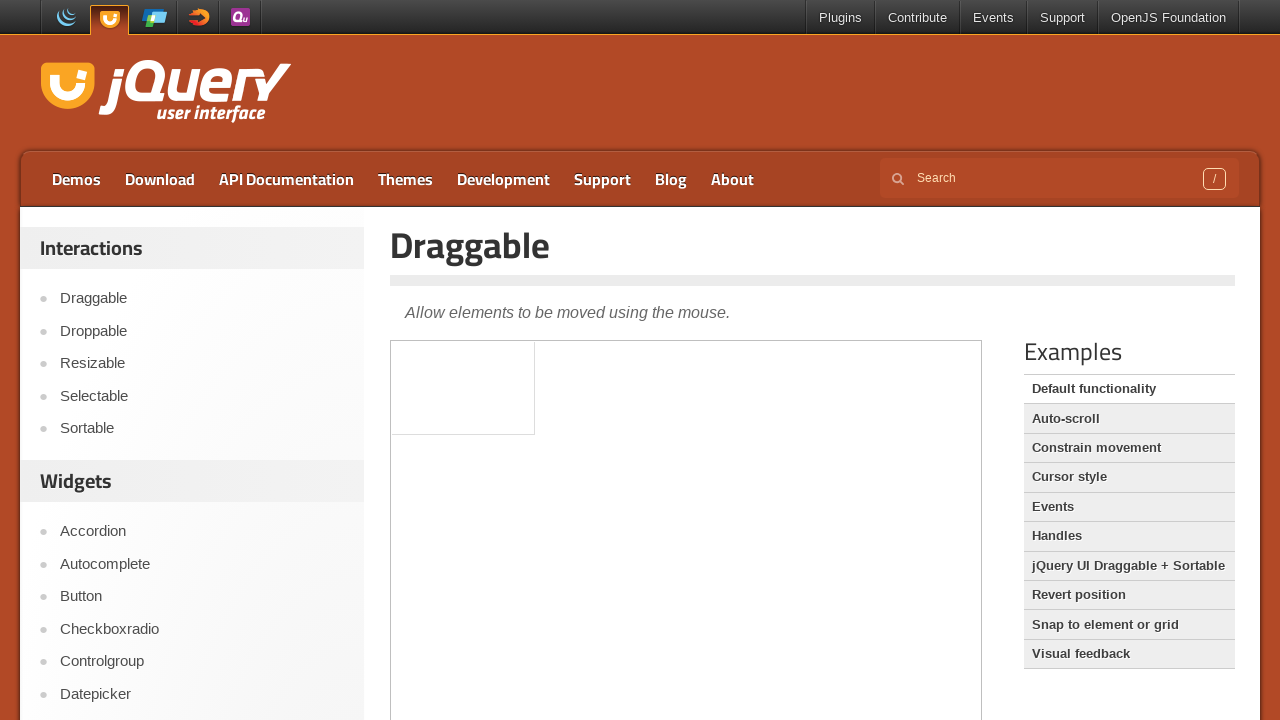